Tests select dropdown interactions including single selection by value and label, and multi-selection

Starting URL: http://sahitest.com/demo/selectTest.htm

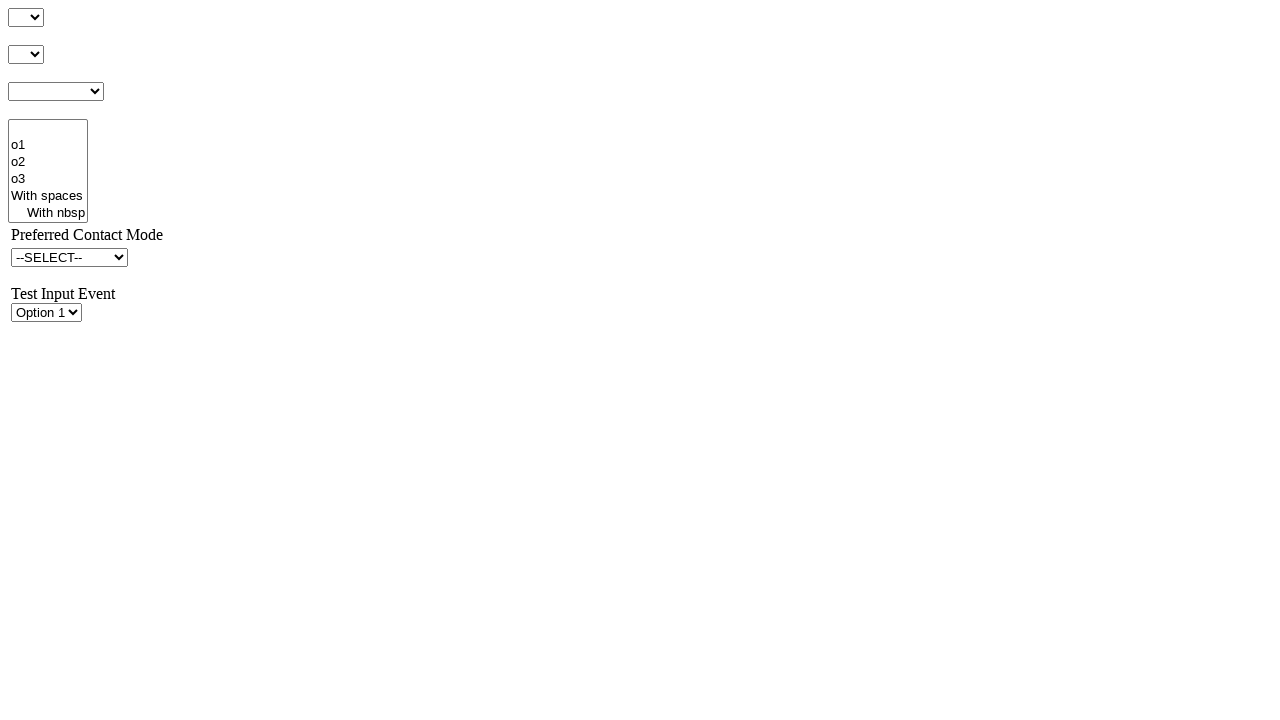

Navigated to select dropdown test page
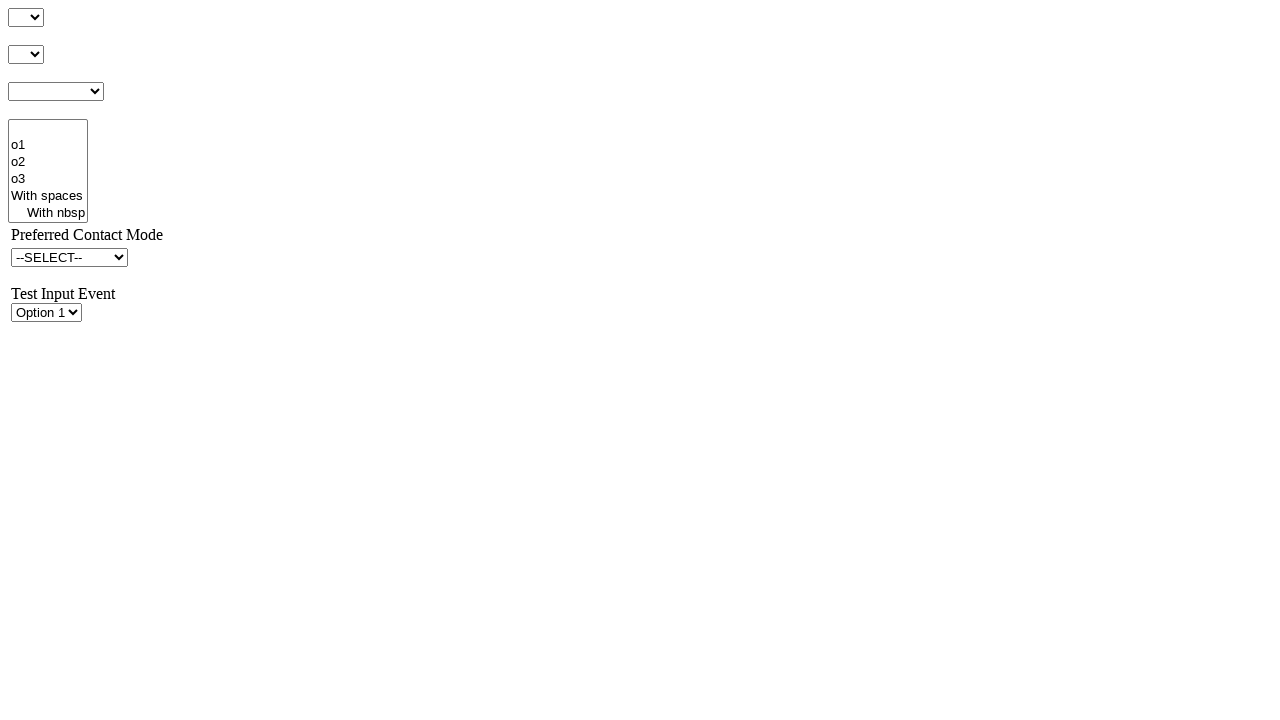

Selected option by value 'o1val' in single select dropdown on select#s3Id
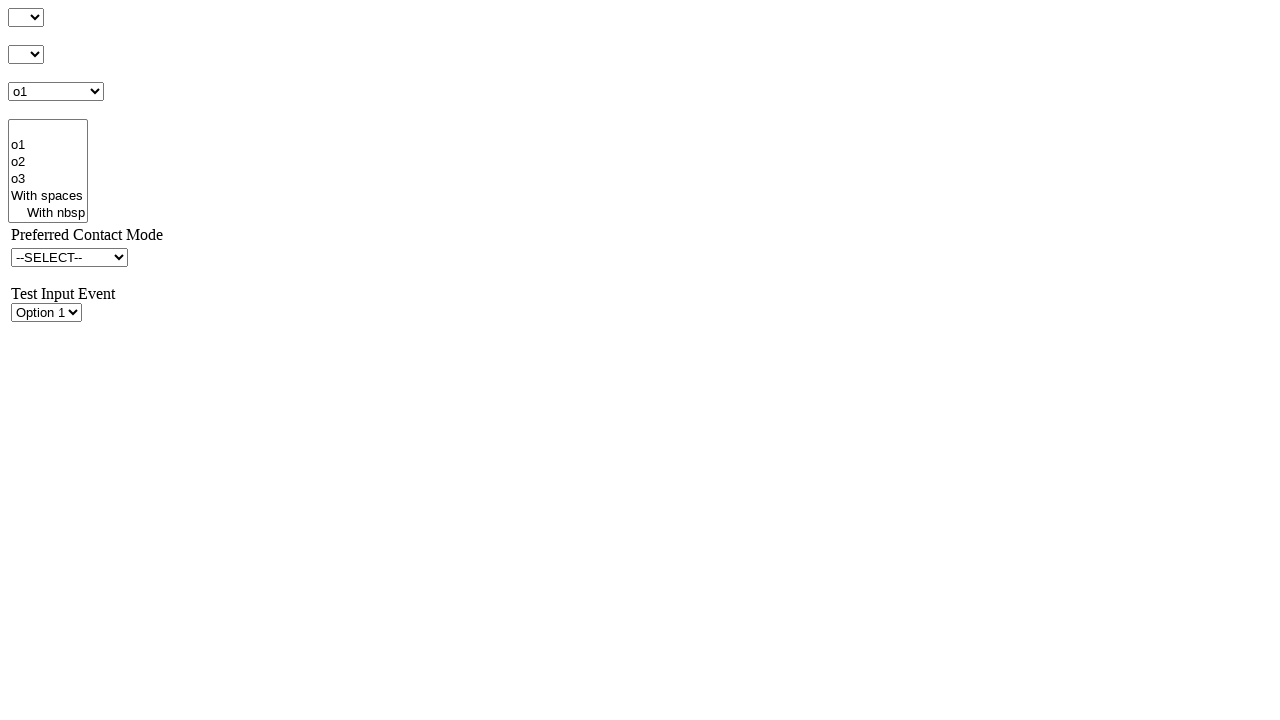

Selected option by label 'o2' in single select dropdown on select#s3Id
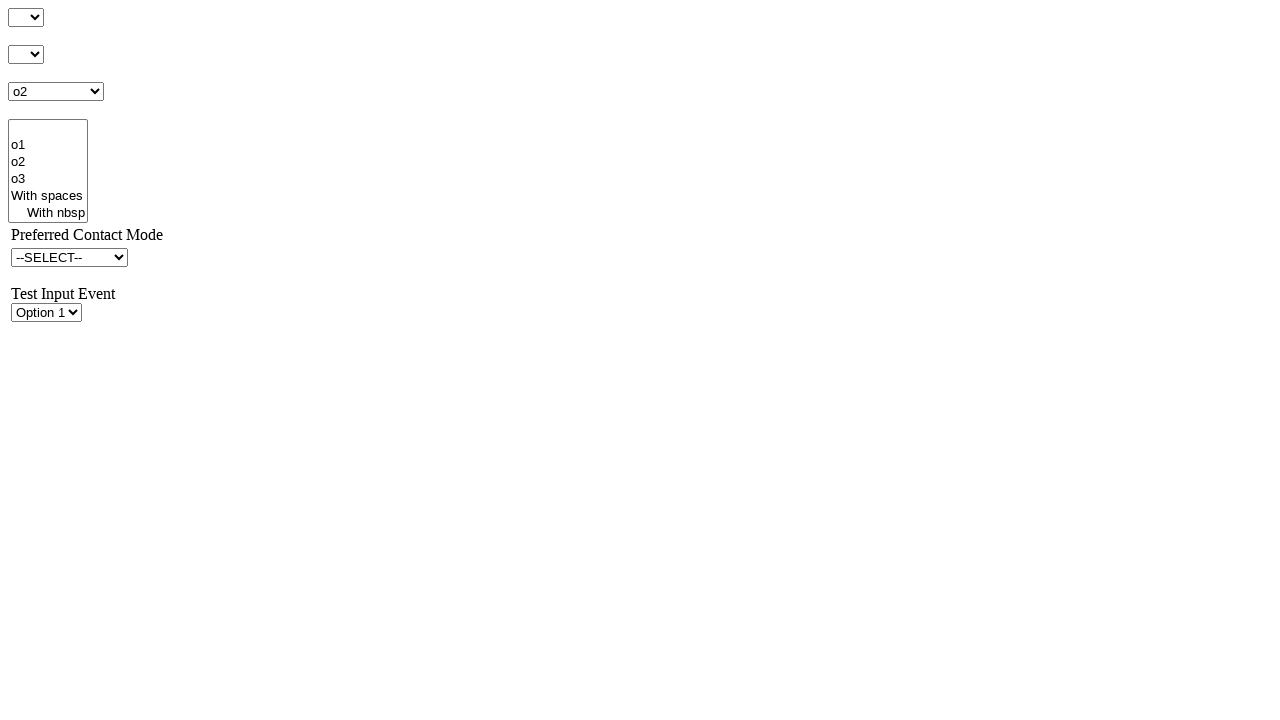

Selected multiple options by values in multi-select dropdown on select#s4Id
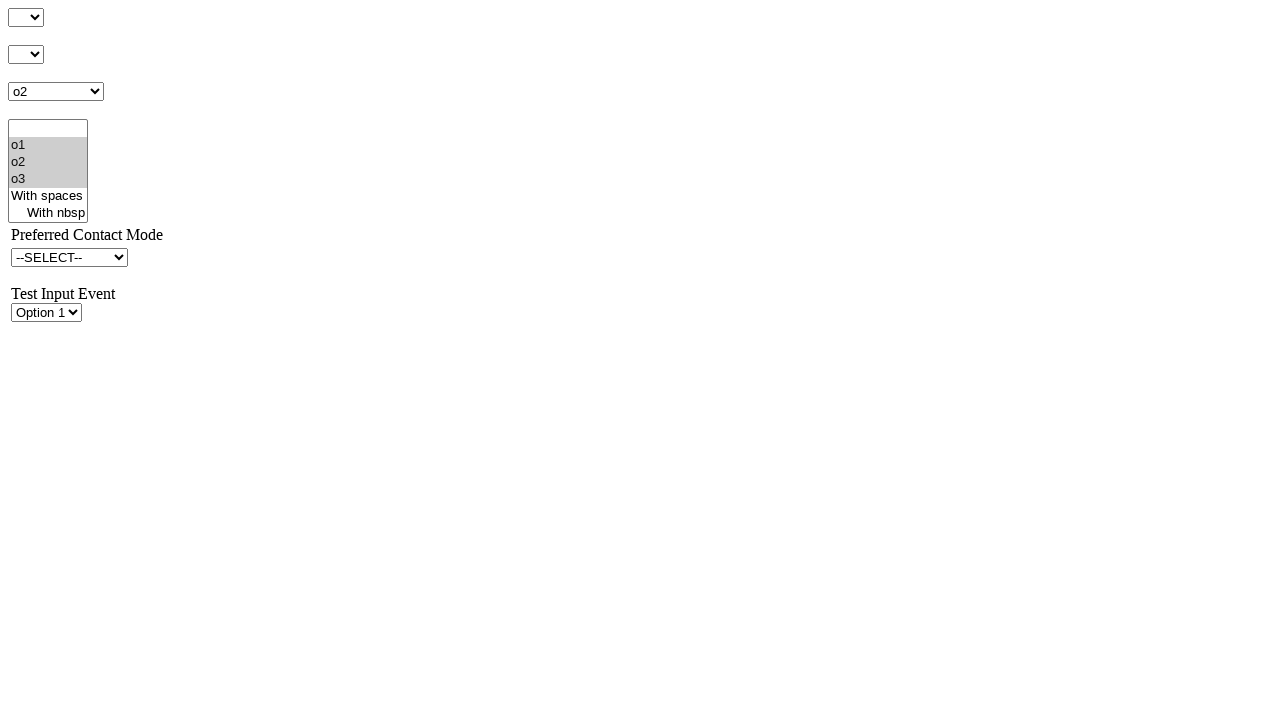

Selected multiple options by labels in multi-select dropdown on select#s4Id
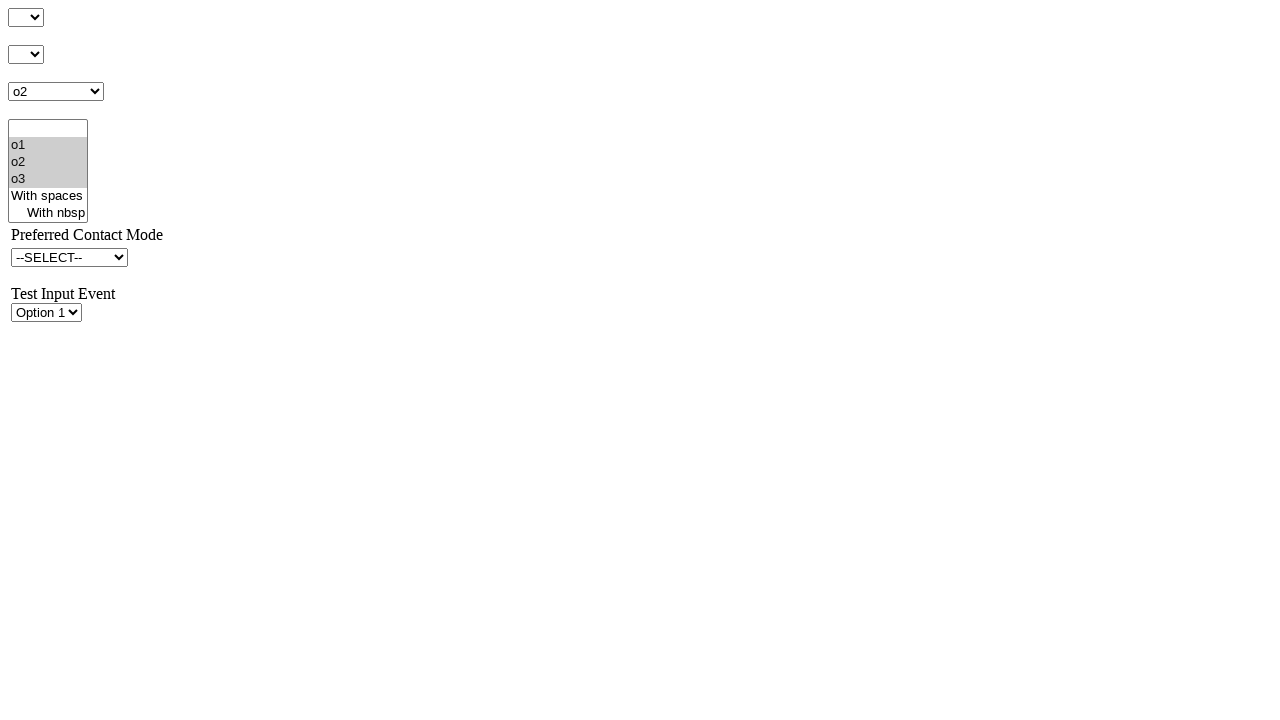

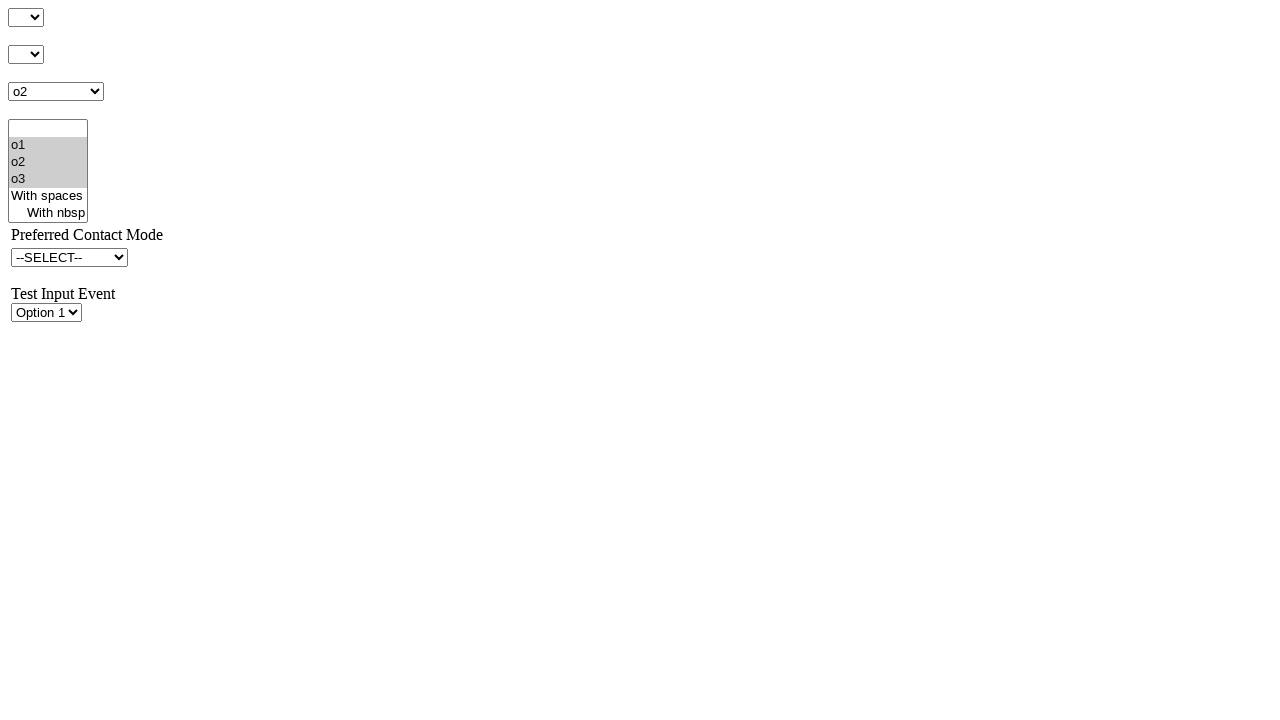